Tests that entering a number below 50 displays the correct error message "Number is too small"

Starting URL: https://kristinek.github.io/site/tasks/enter_a_number

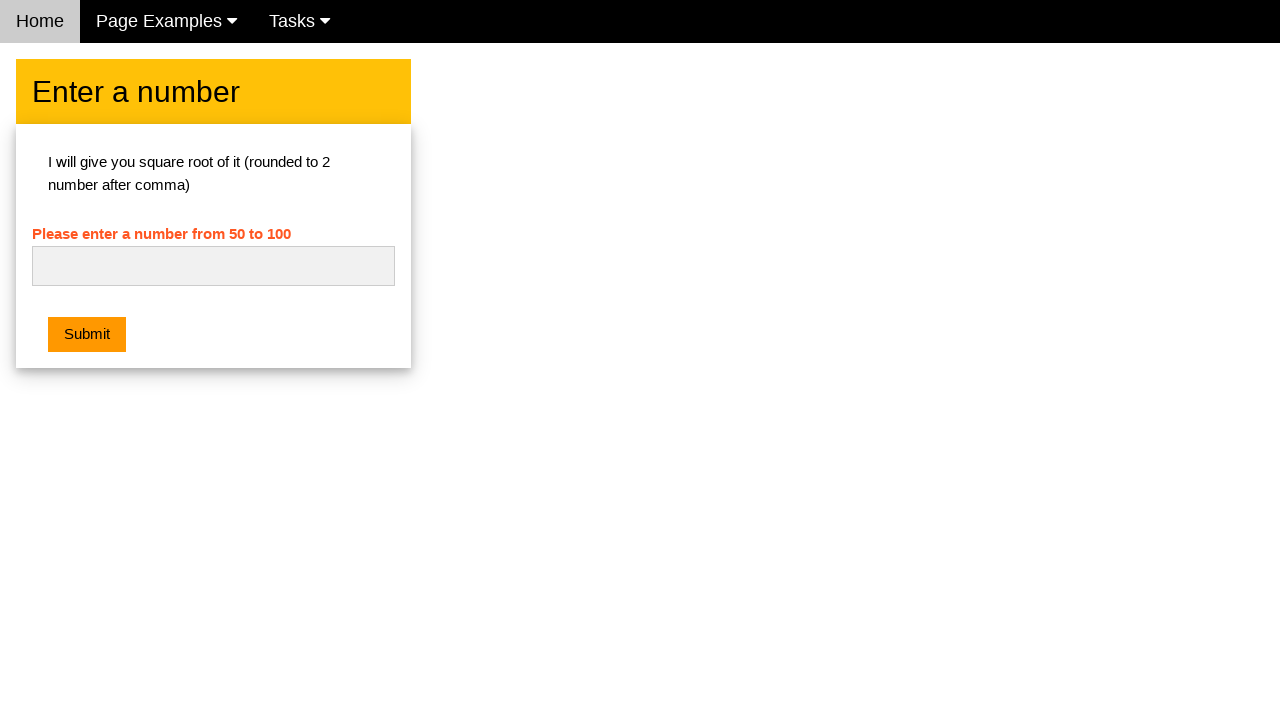

Navigated to number entry test page
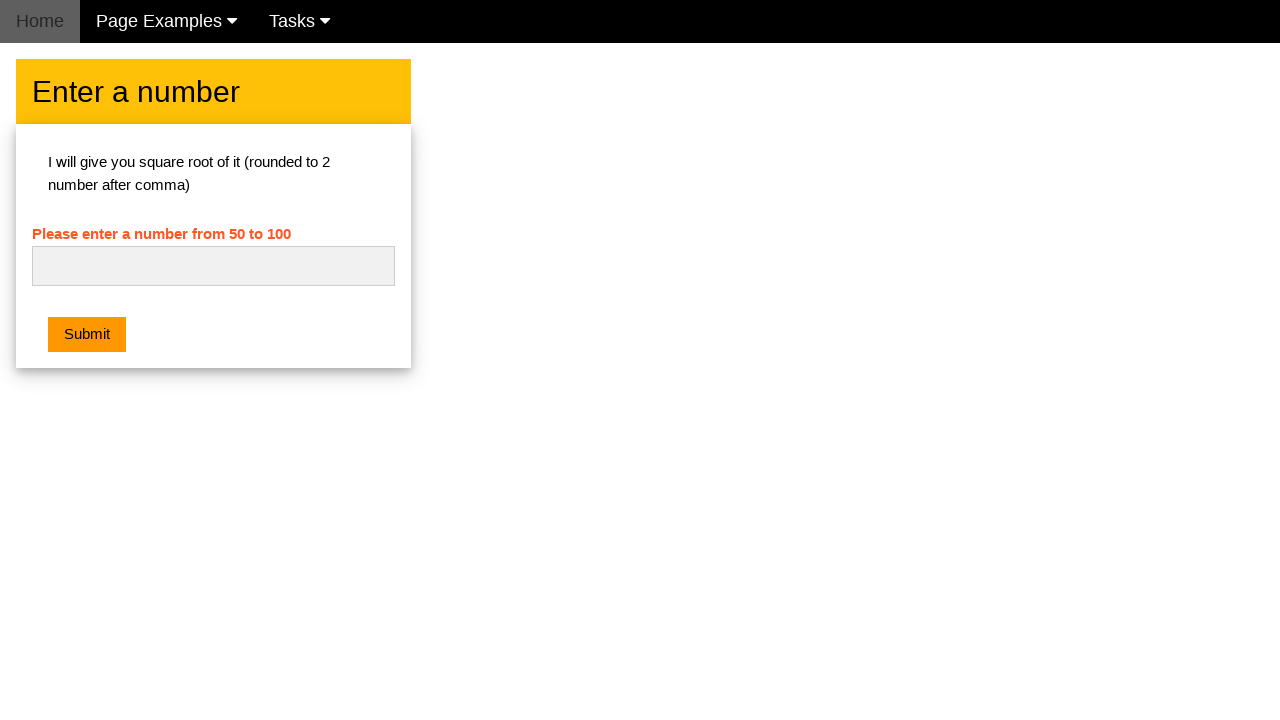

Filled number input field with value '1' on #numb
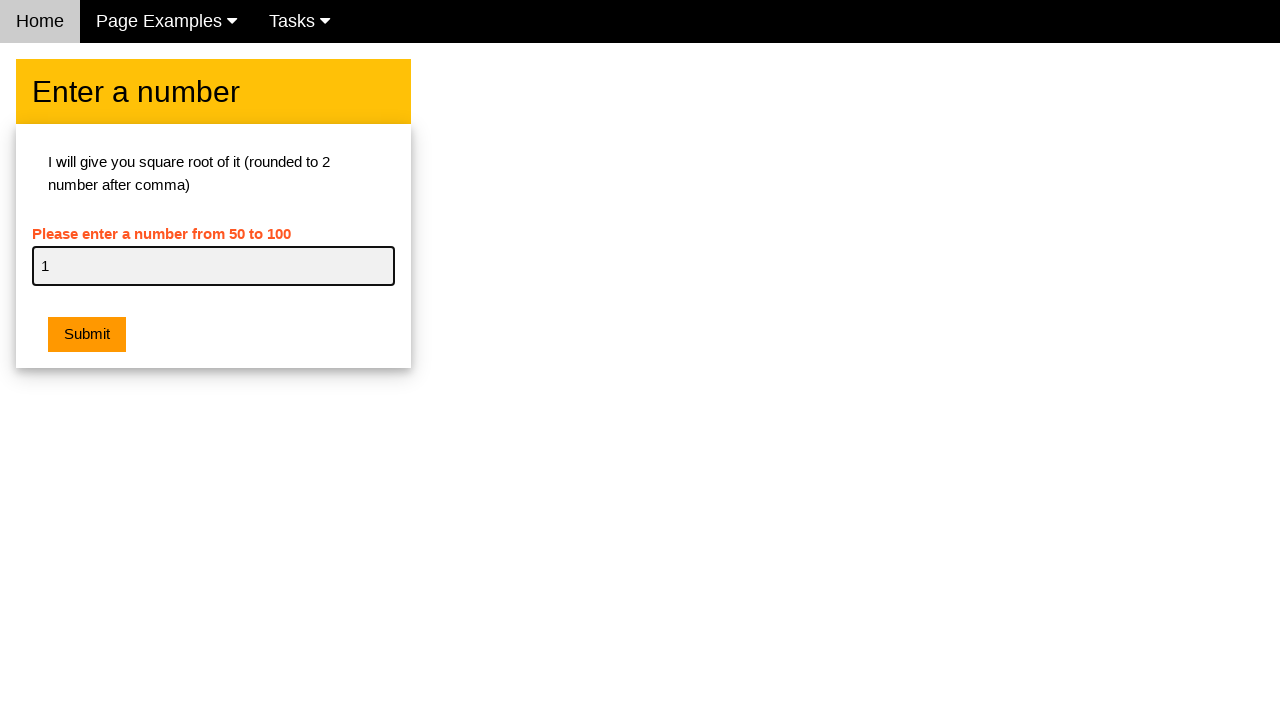

Clicked submit button at (87, 335) on button
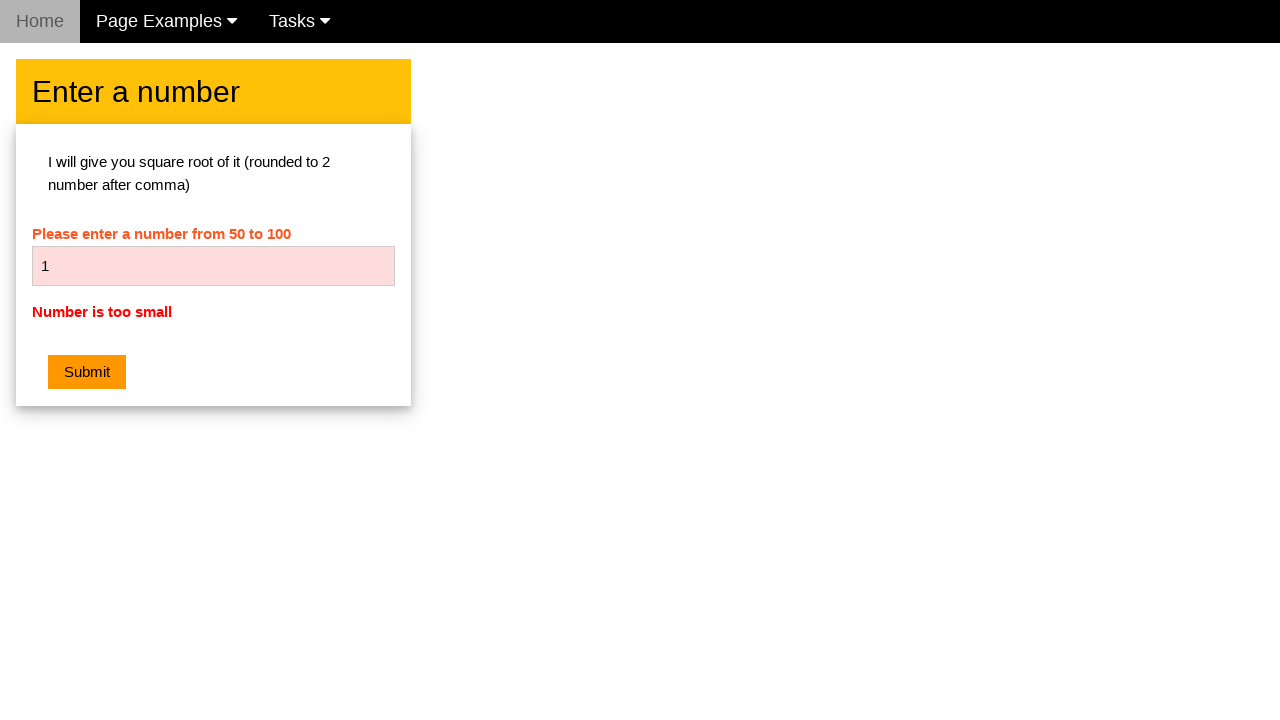

Retrieved error message text
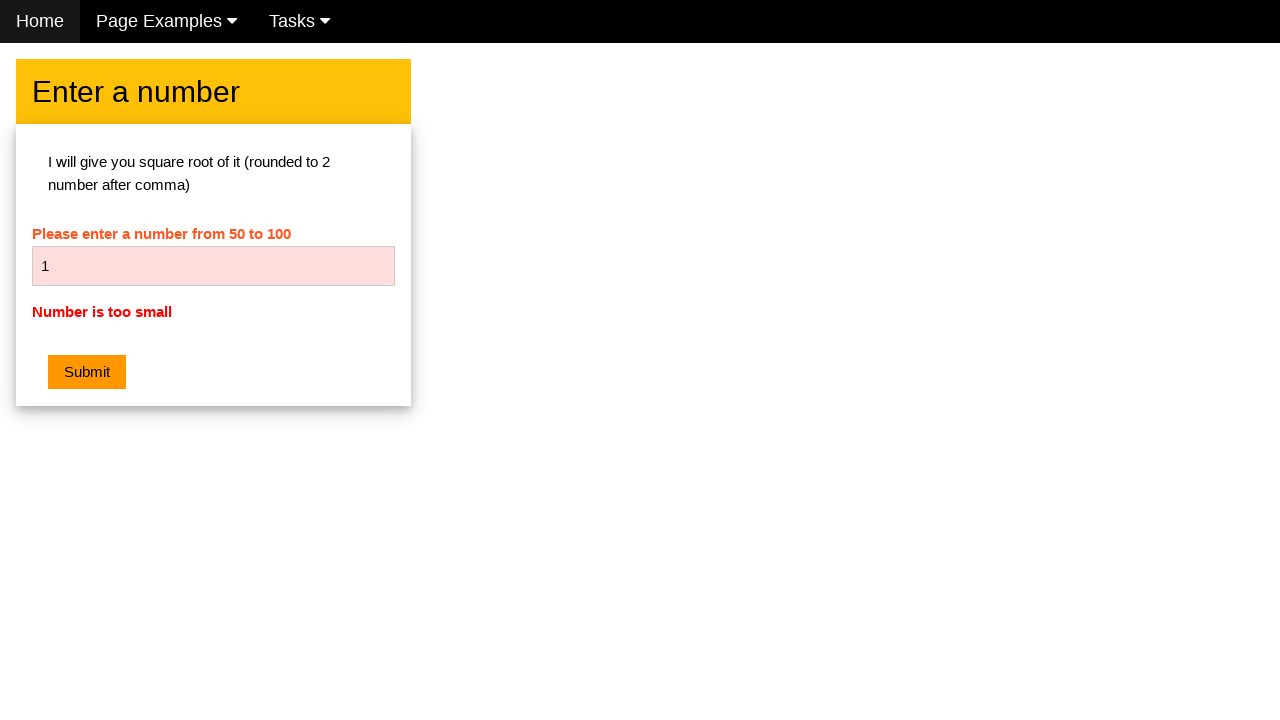

Verified error message is 'Number is too small'
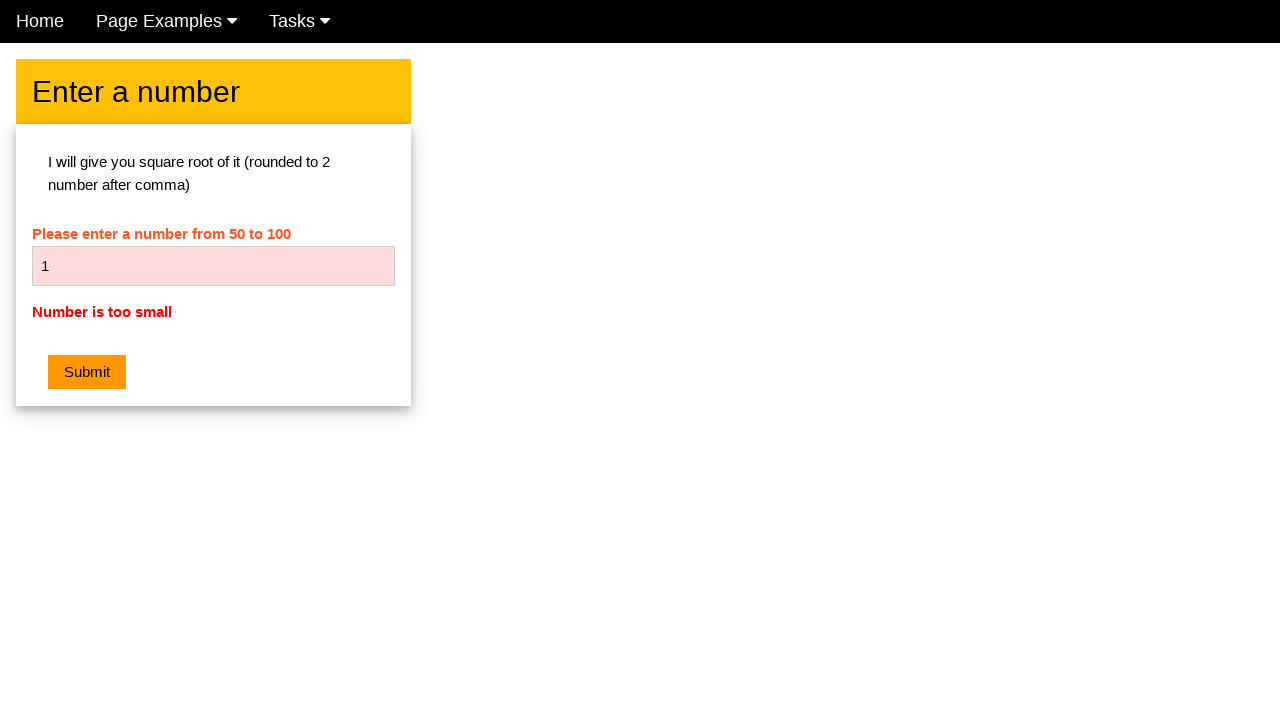

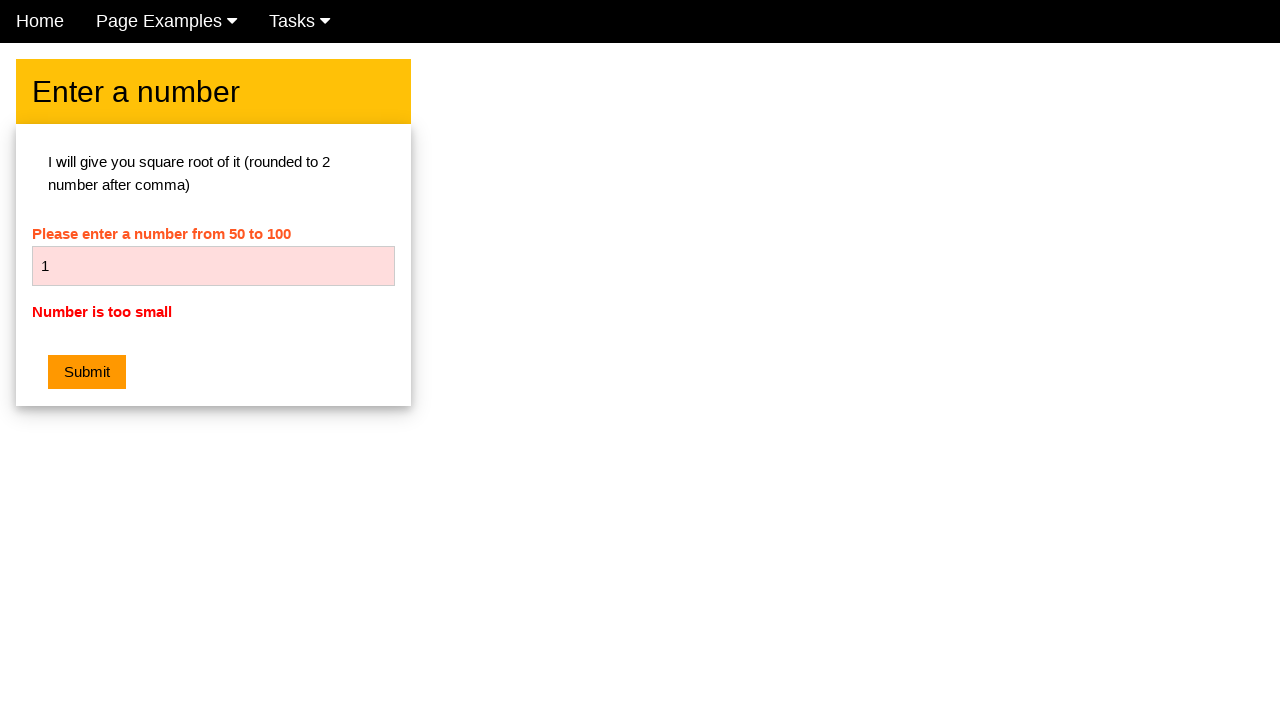